Tests Lorem Ipsum text generation by clicking the generate button and verifying the generated text starts with the expected Lorem Ipsum phrase

Starting URL: https://www.lipsum.com/

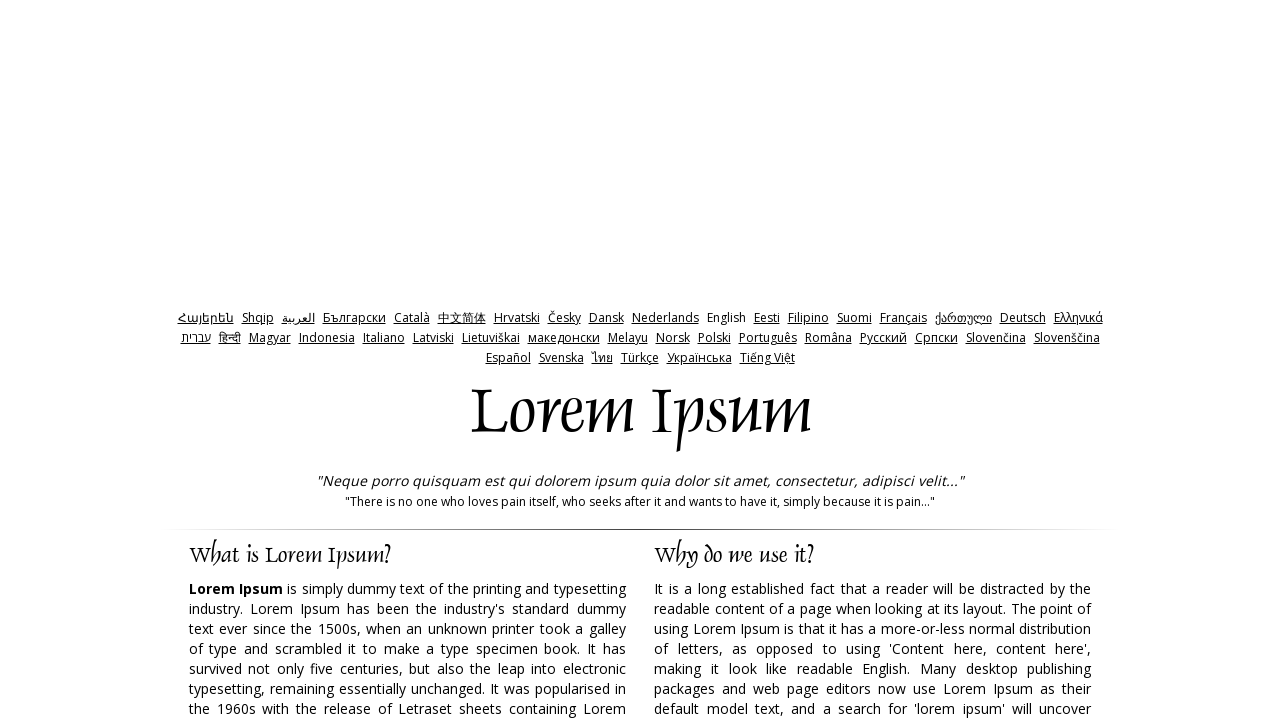

Clicked the Generate Lorem Ipsum button at (958, 361) on input[value='Generate Lorem Ipsum']
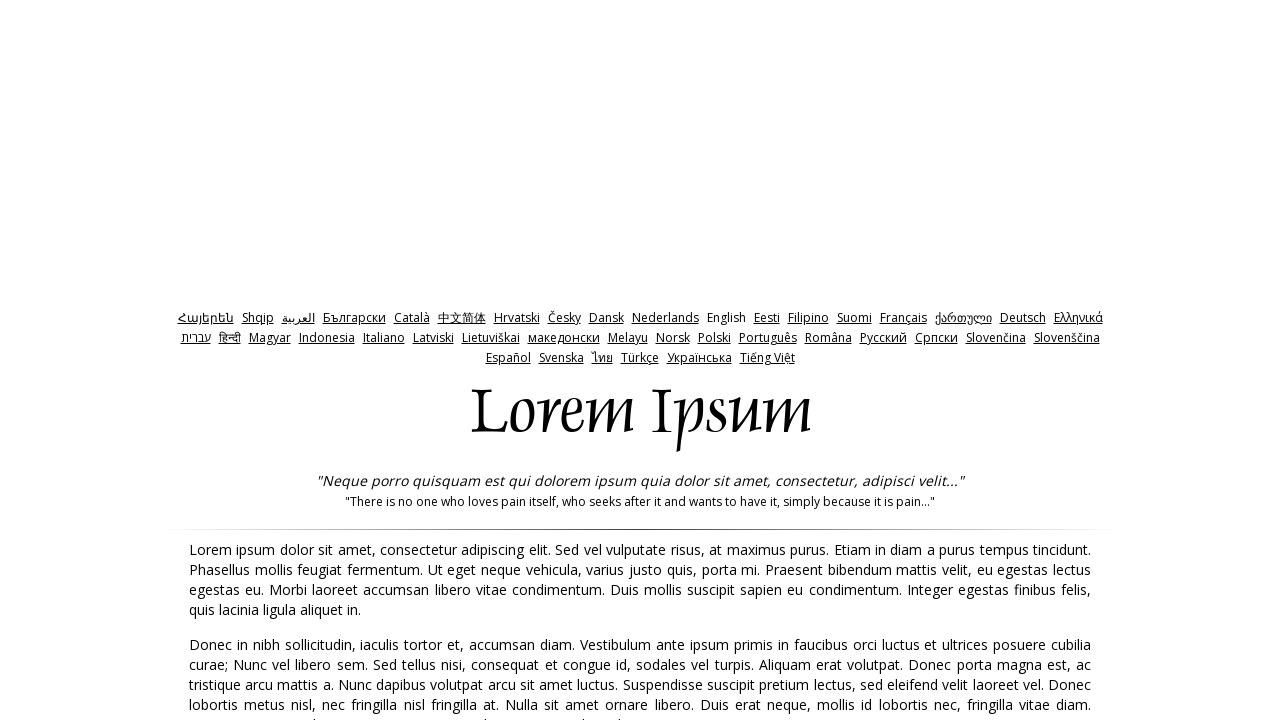

Generated Lorem Ipsum text appeared
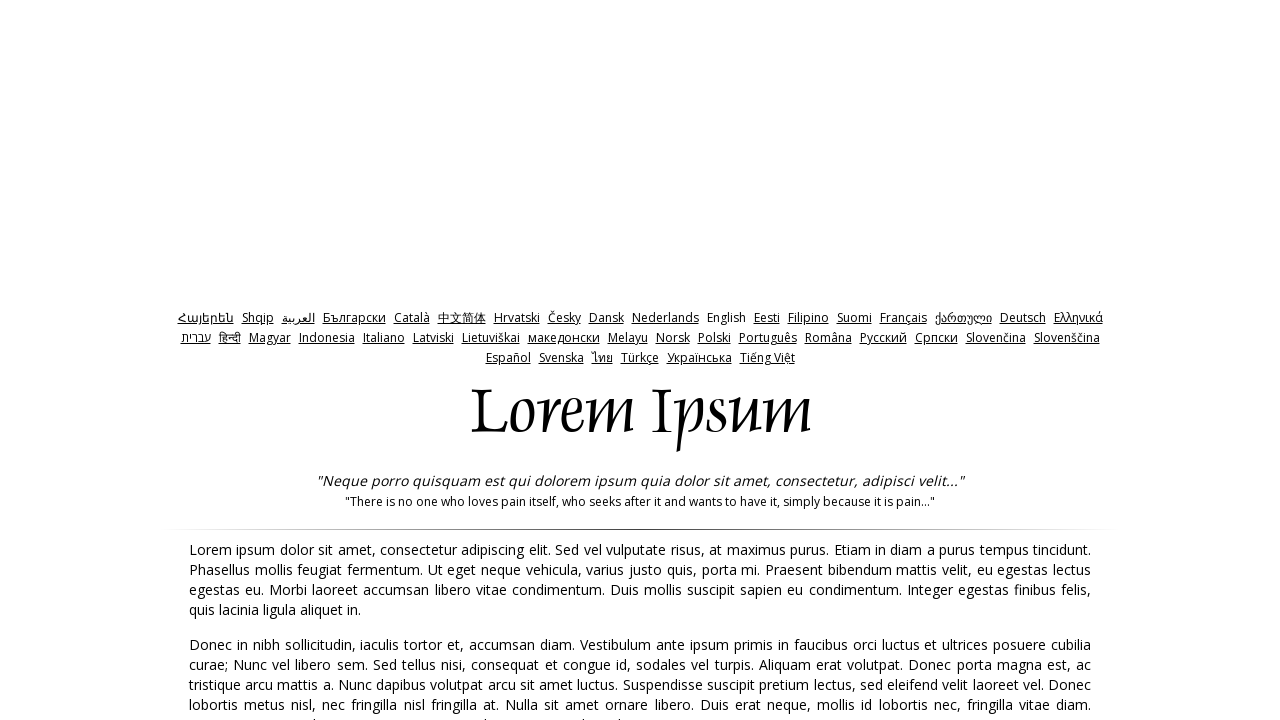

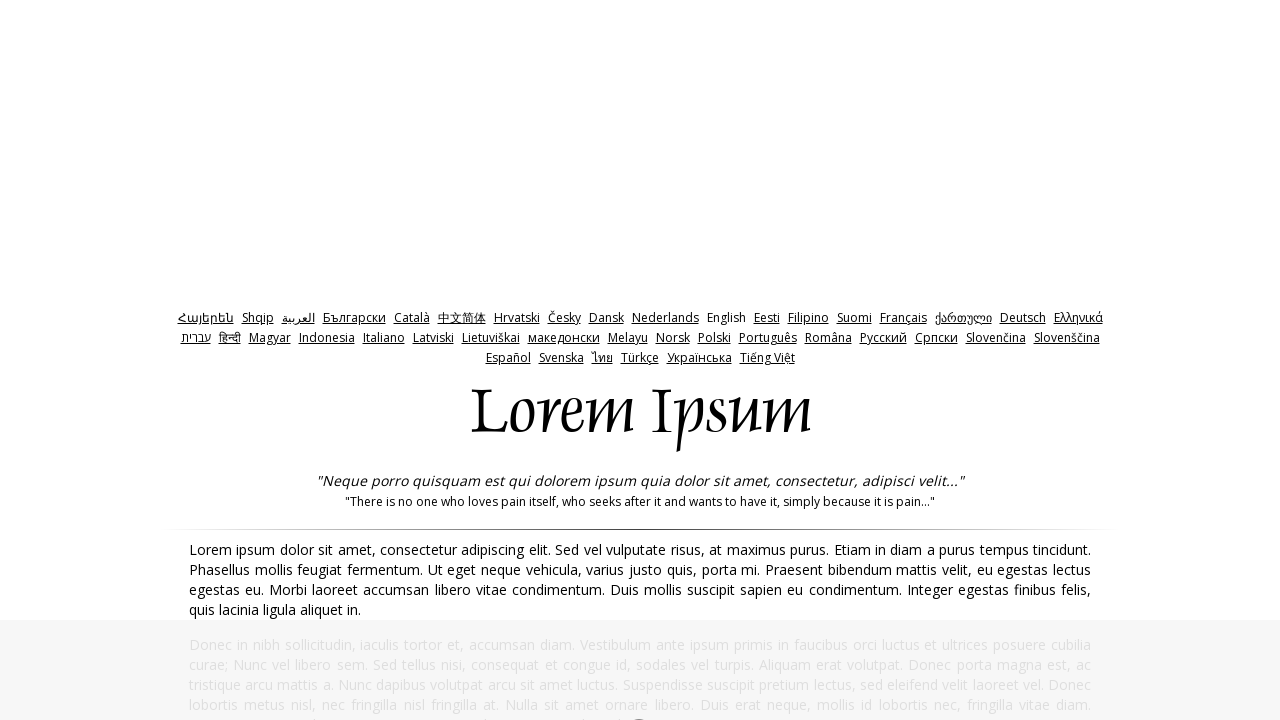